Tests the add/remove elements functionality by clicking the Add Element button to create a Delete button, verifying its visibility, then clicking Delete to remove it

Starting URL: https://the-internet.herokuapp.com/add_remove_elements/

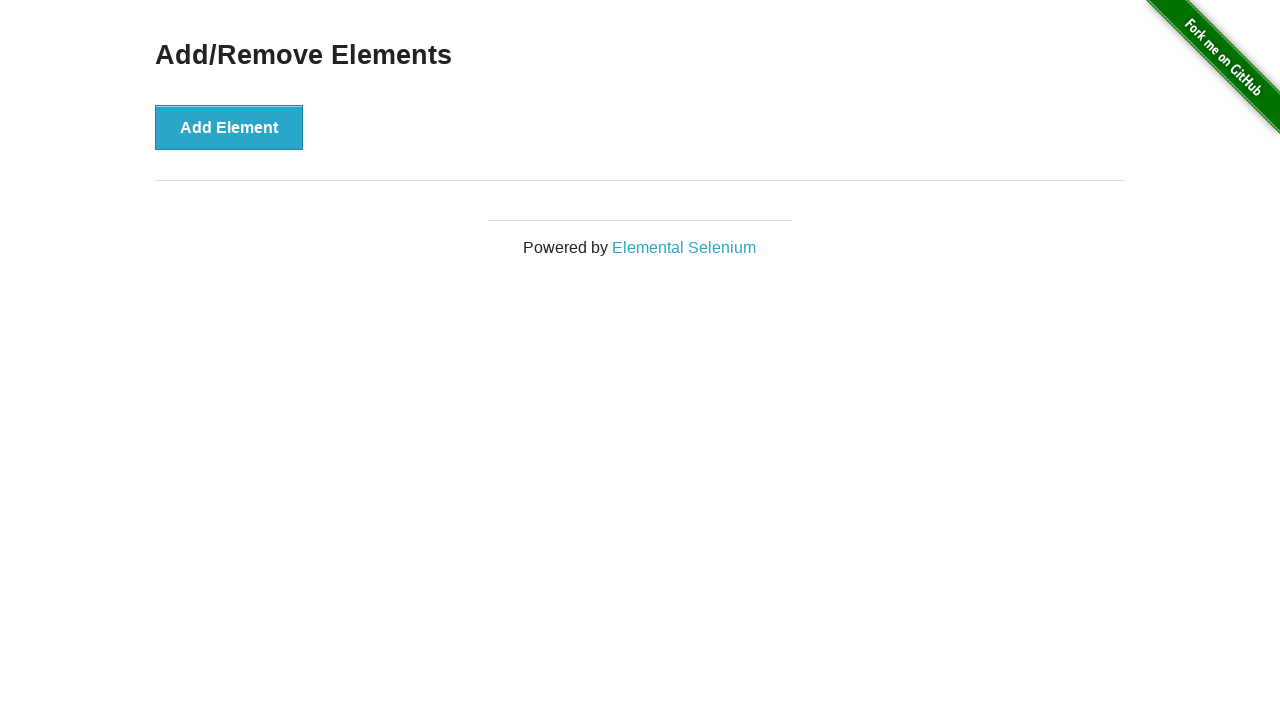

Clicked Add Element button to create a Delete button at (229, 127) on button[onclick='addElement()']
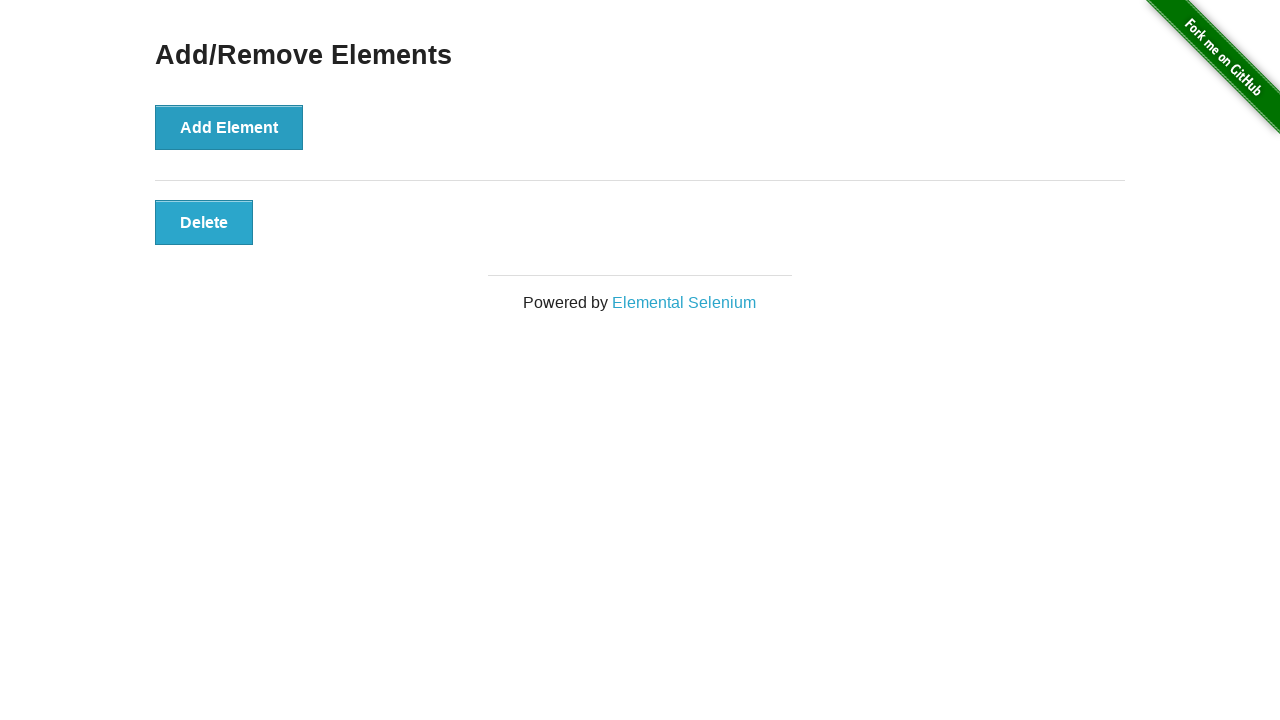

Delete button appeared and is visible
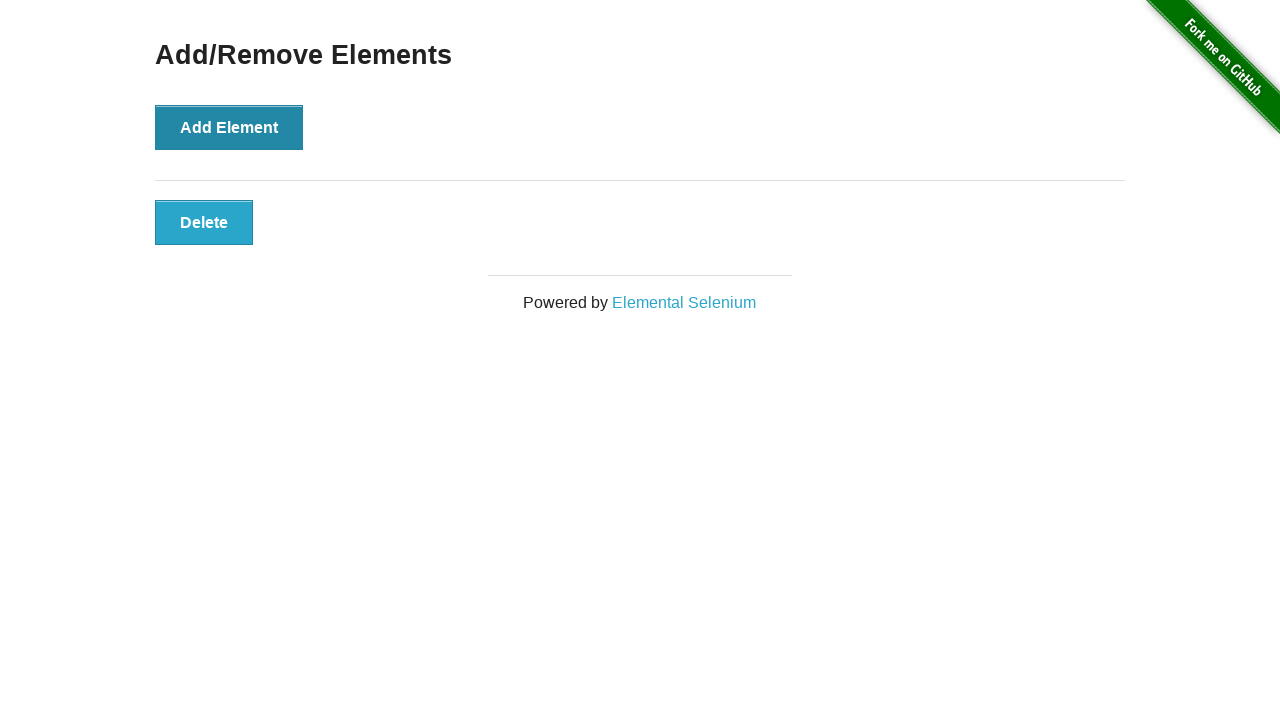

Clicked Delete button to remove the element at (204, 222) on button[onclick='deleteElement()']
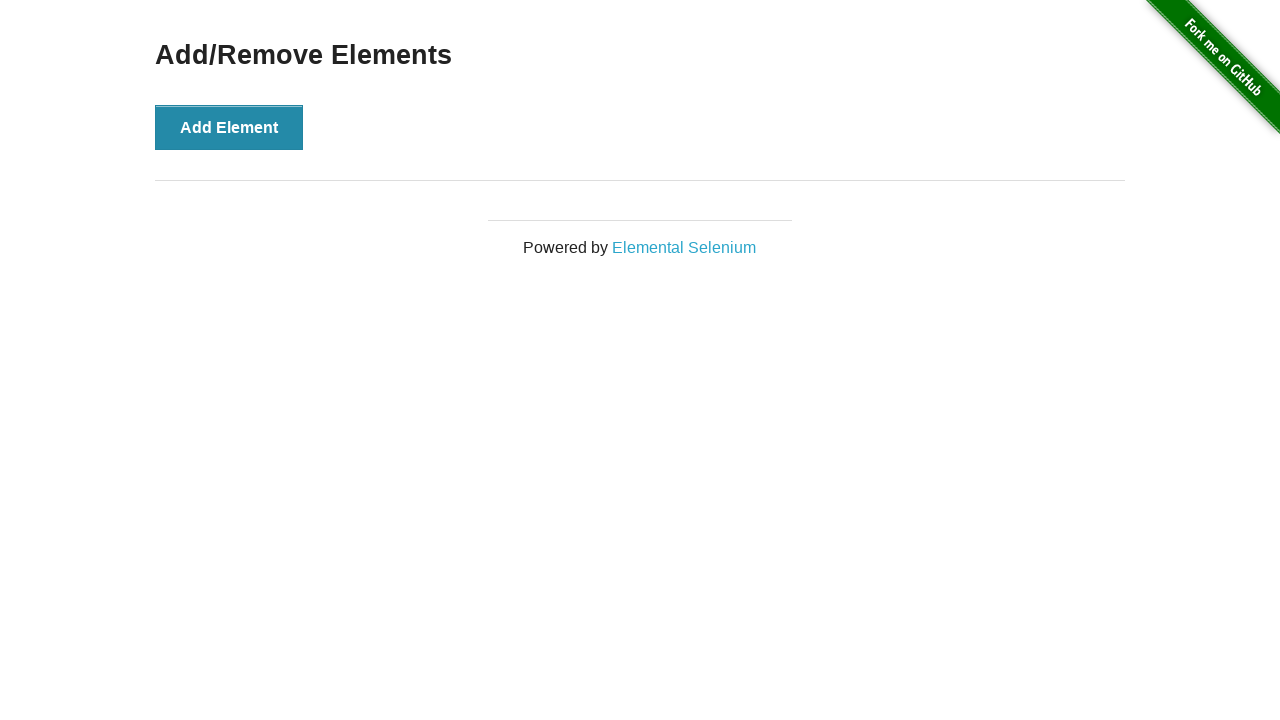

Main heading is still visible after deletion
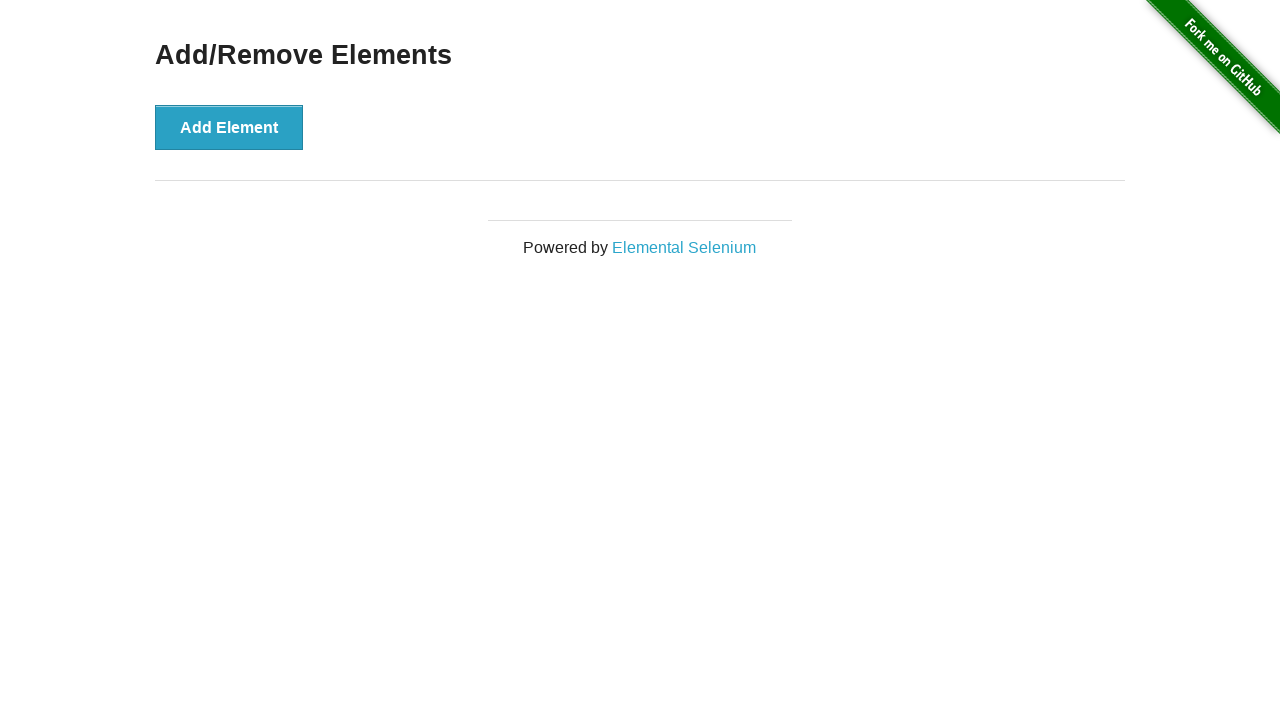

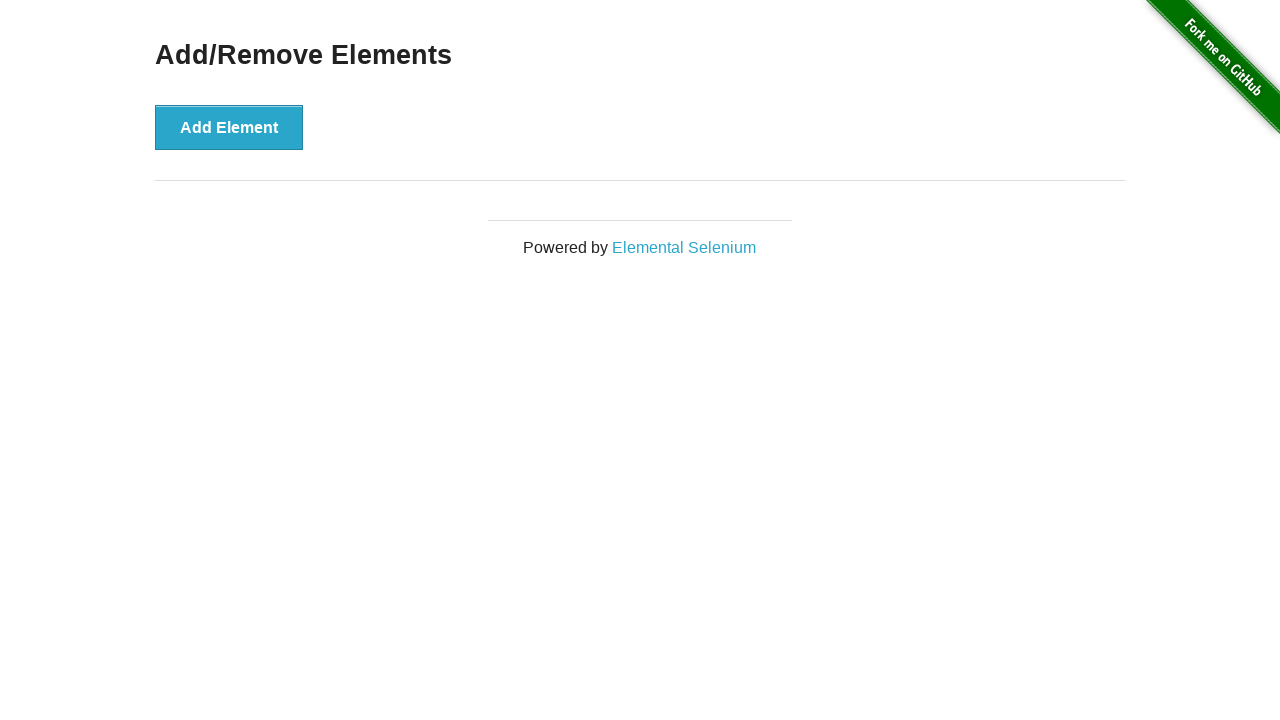